Tests the registration form by filling in first name and last name fields, then clicking the continue button

Starting URL: https://naveenautomationlabs.com/opencart/index.php?route=account/register

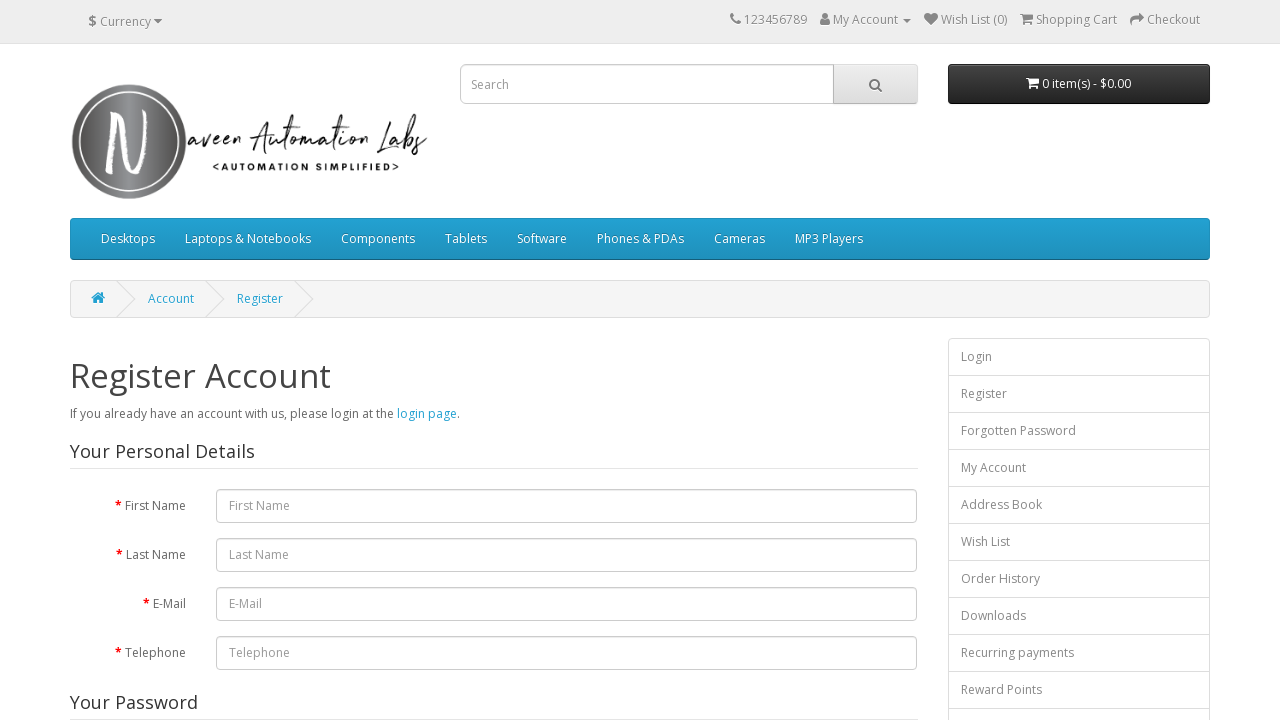

Filled first name field with 'ranjot' on #input-firstname
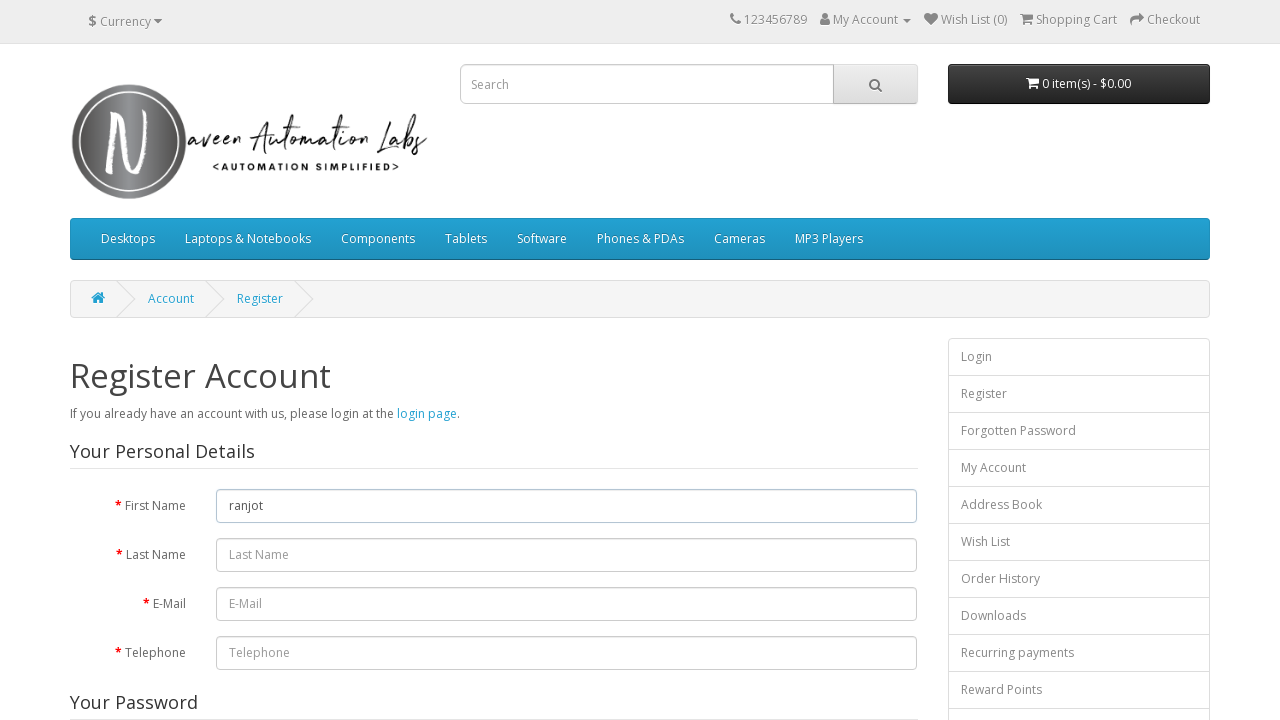

Filled last name field with 'singh' on #input-lastname
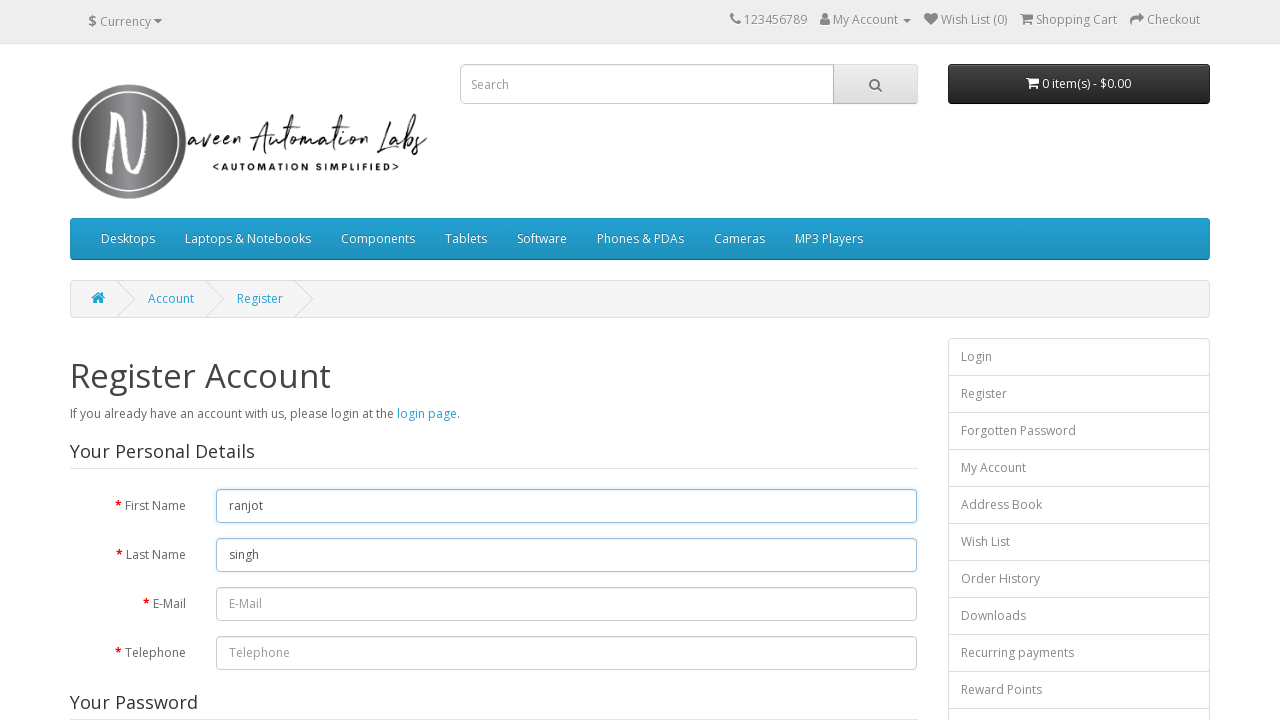

Clicked continue button to submit registration form at (879, 427) on input[type='submit']
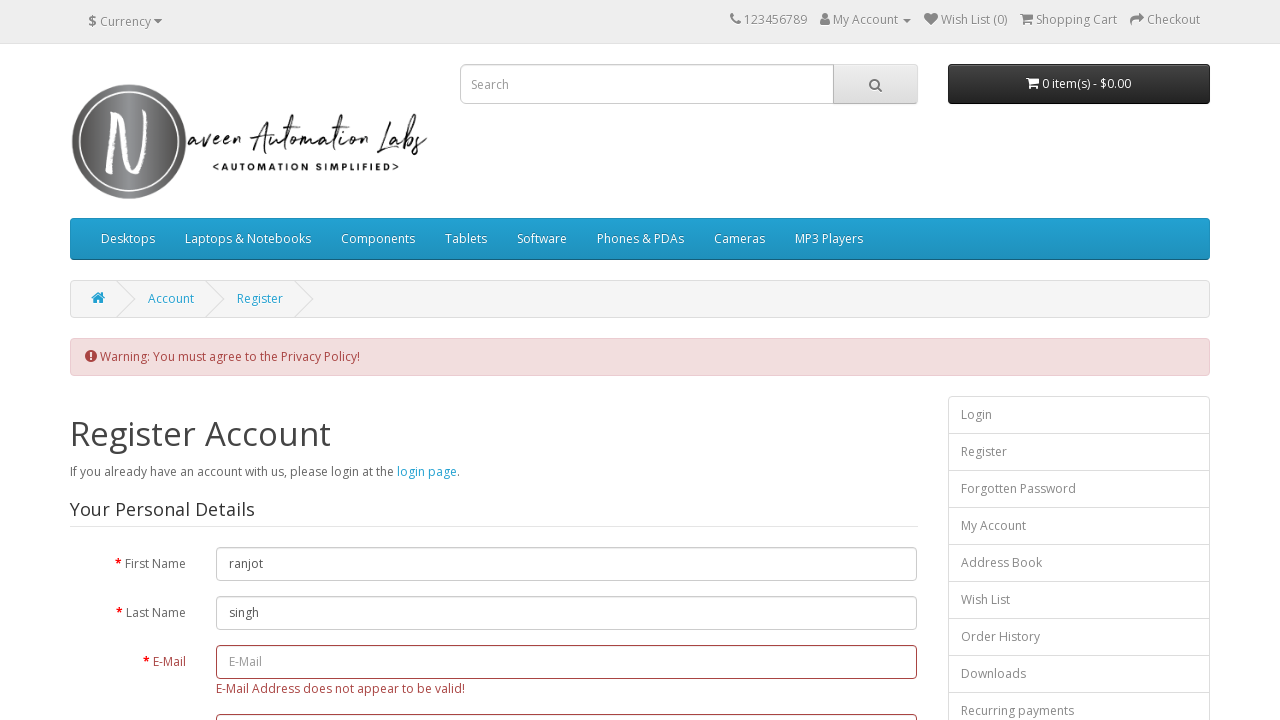

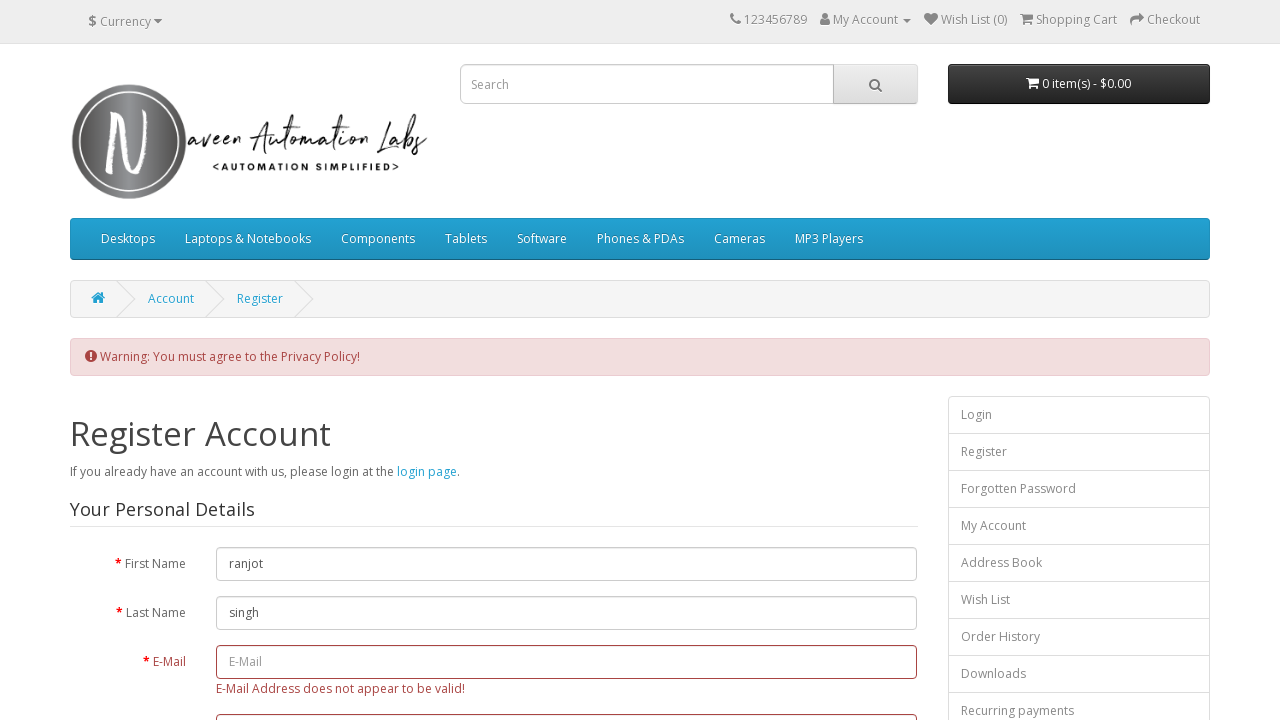